Navigates to the Phones category on demoblaze.com, searches for a specific product by name, clicks on it, and verifies product details are displayed

Starting URL: https://www.demoblaze.com

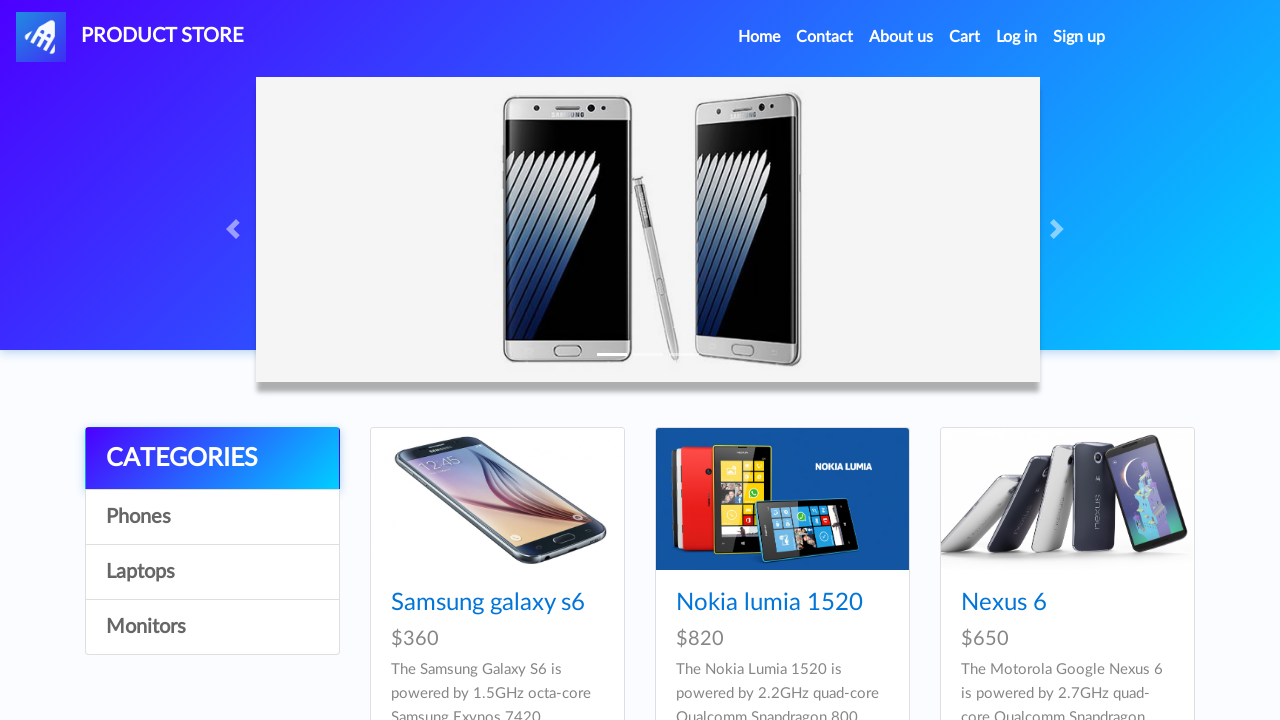

Clicked on Phones category at (212, 517) on #itemc
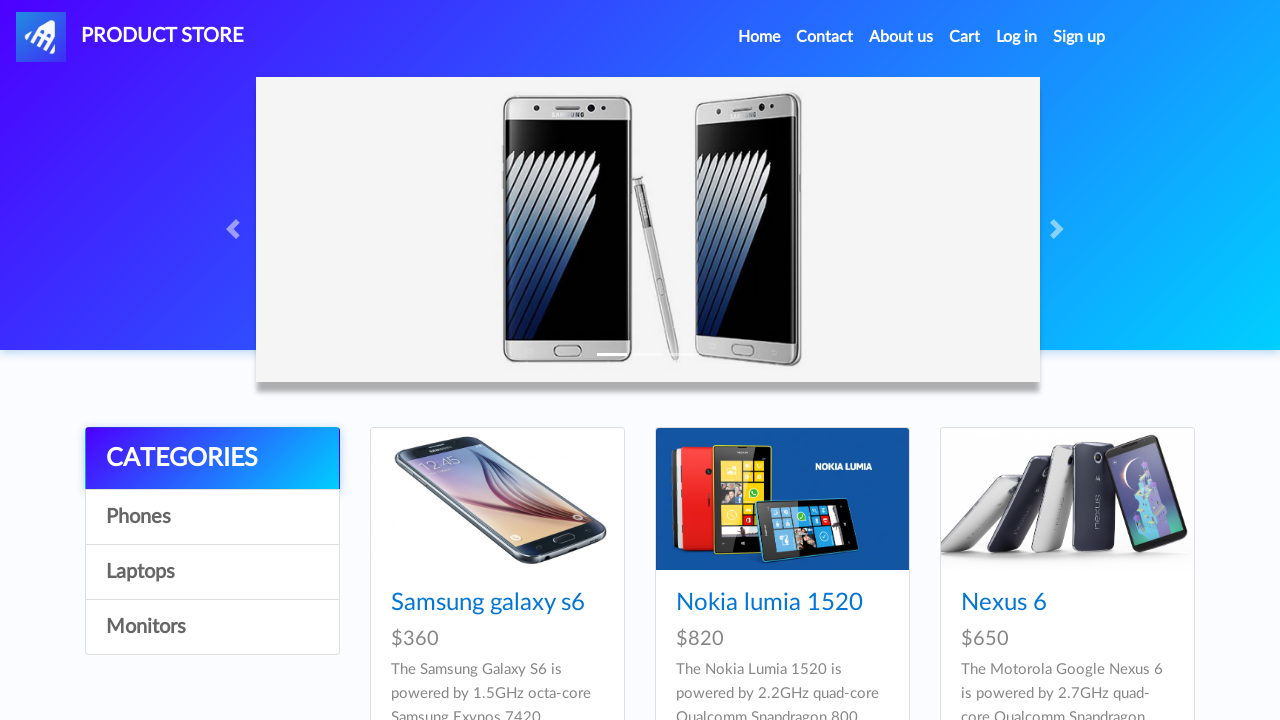

Product listing loaded
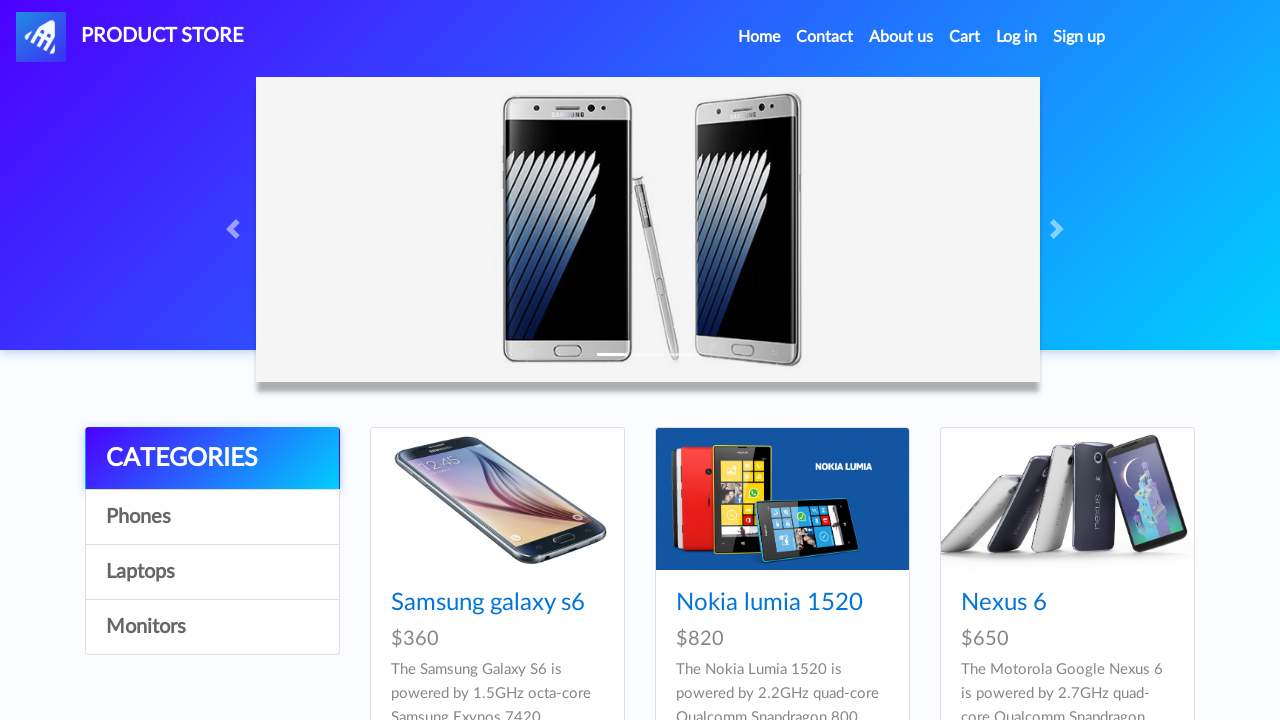

Clicked on Nokia product
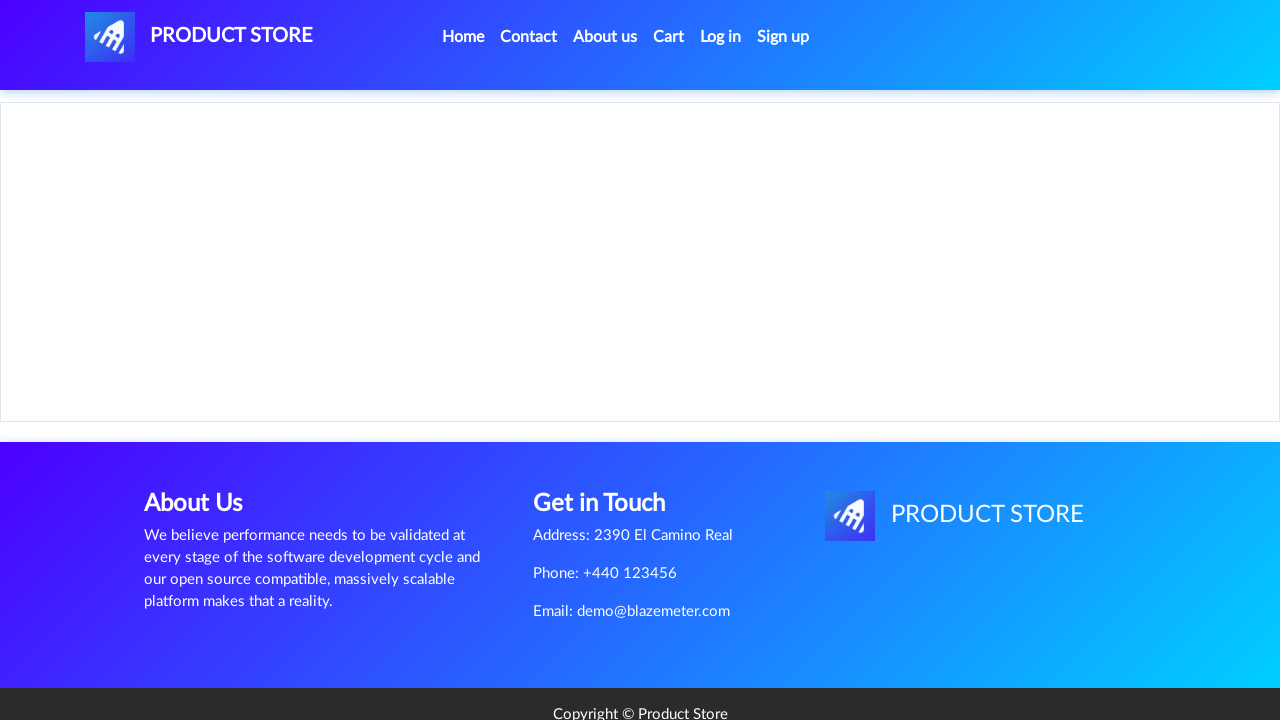

Product details page loaded with product name
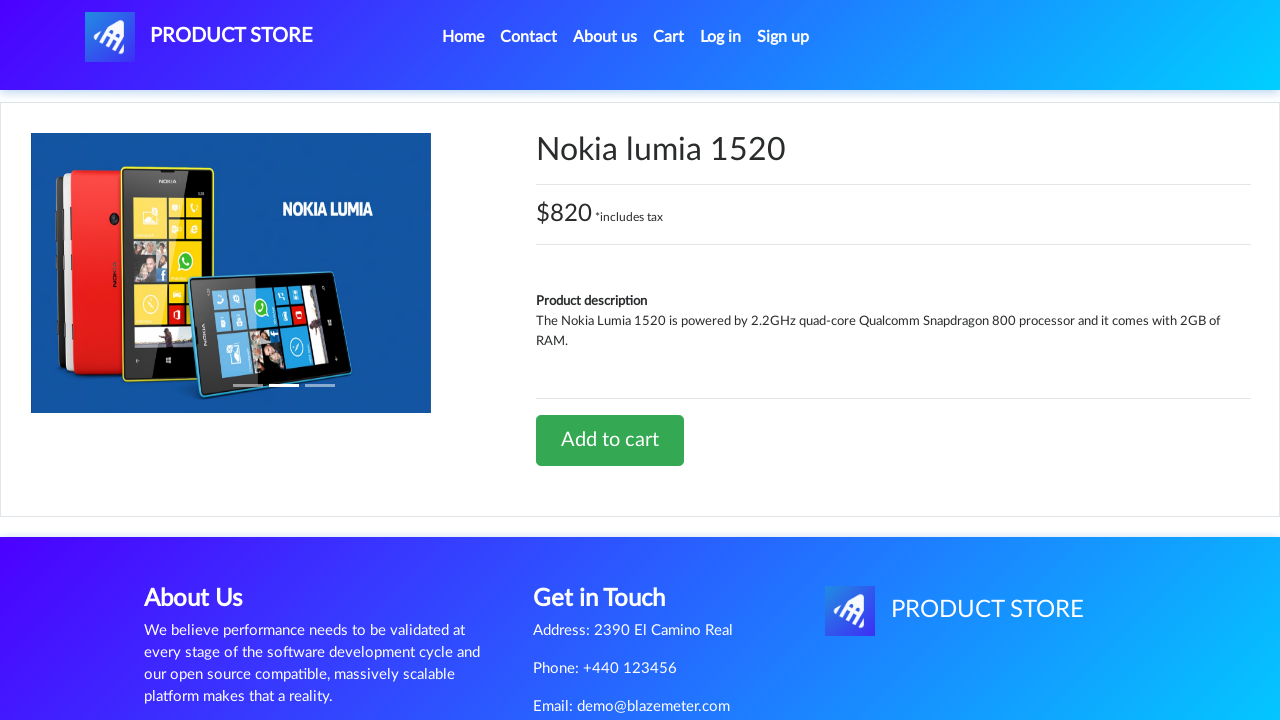

Product price information displayed
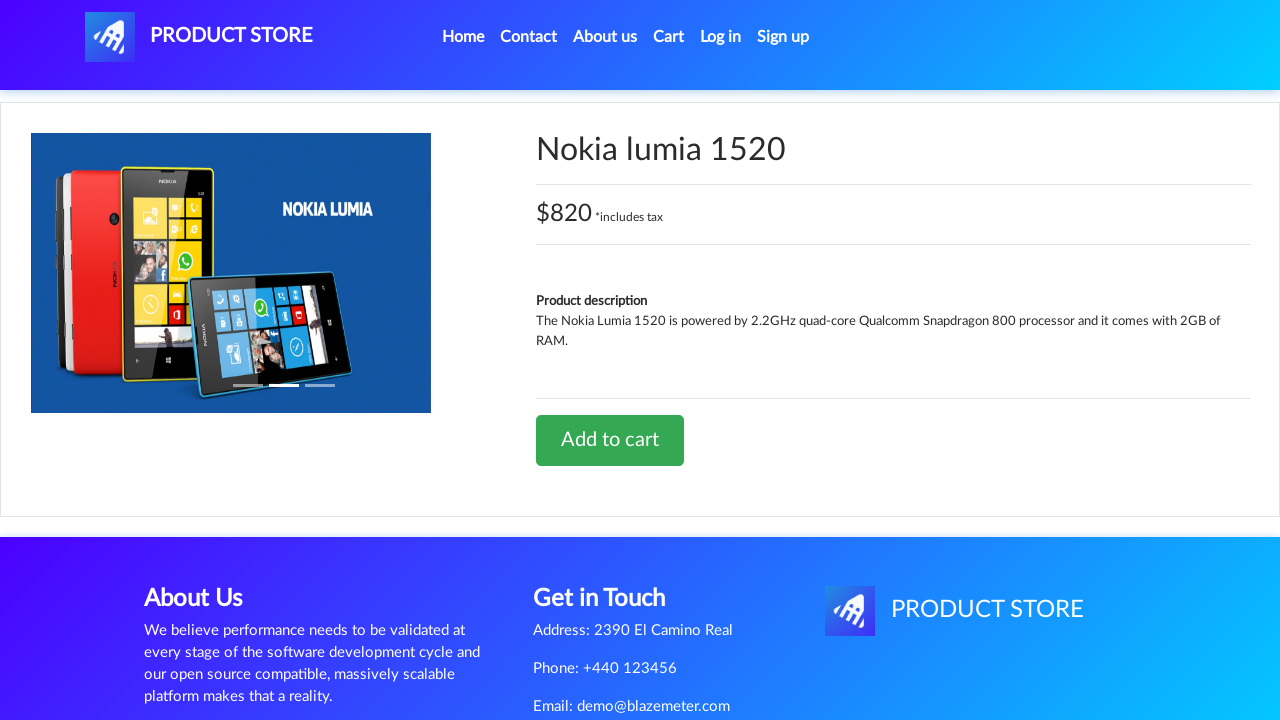

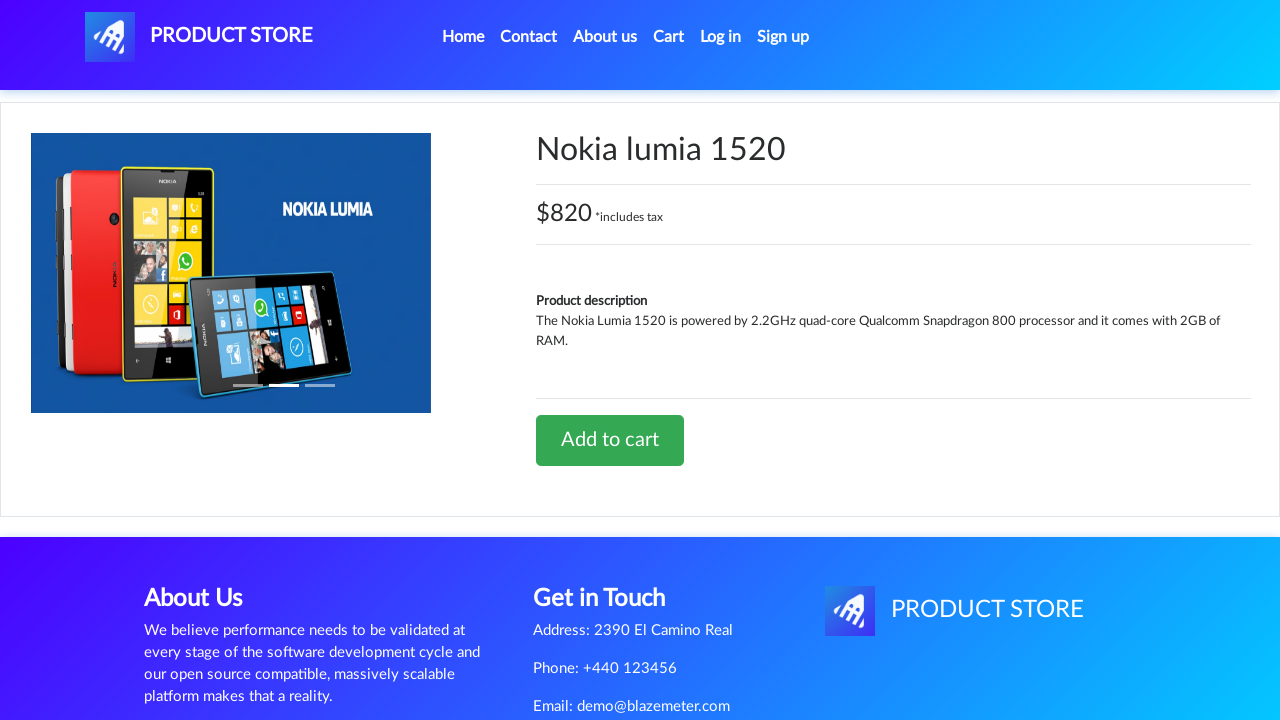